Tests that the main section and footer become visible when items are added

Starting URL: https://demo.playwright.dev/todomvc

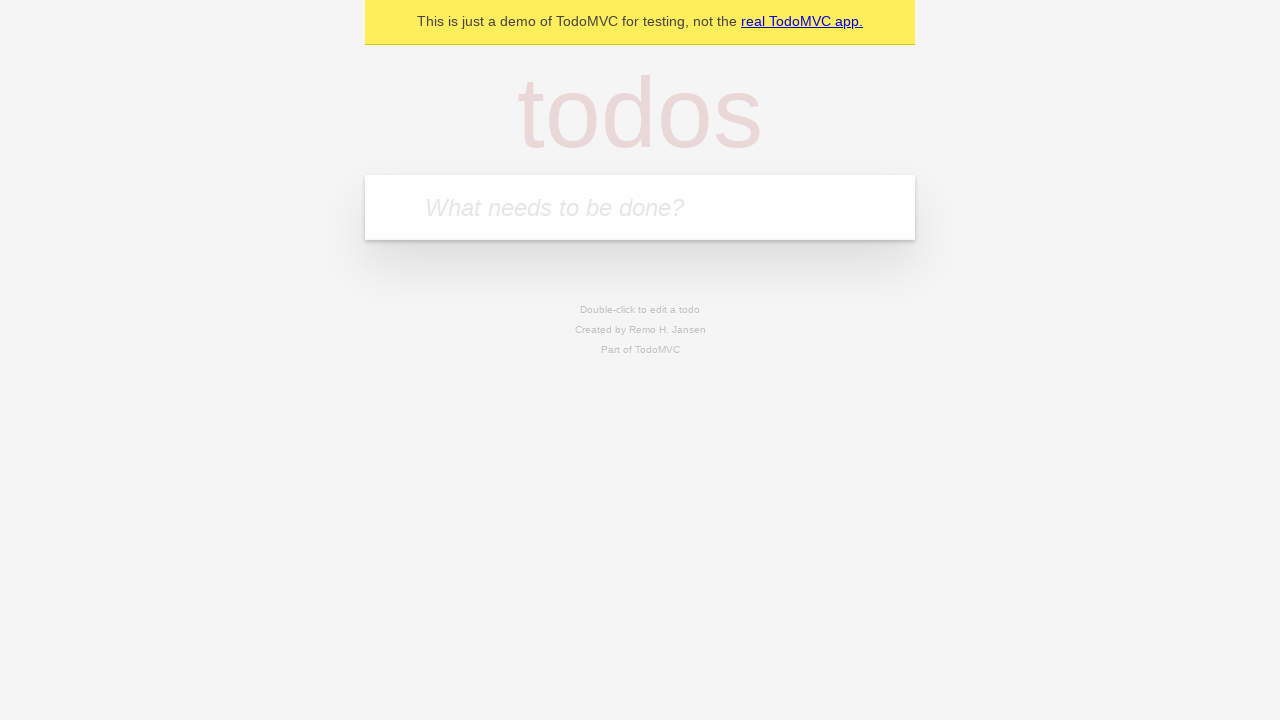

Filled new todo input with 'buy some cheese' on .new-todo
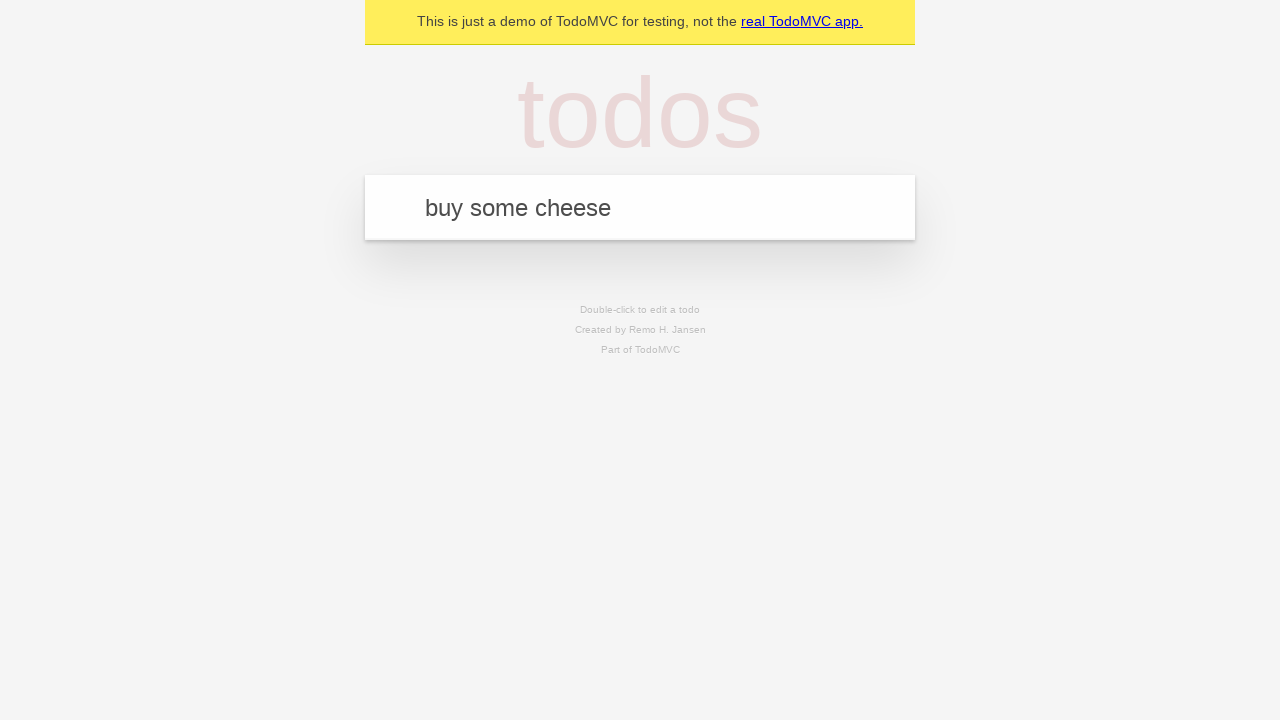

Pressed Enter to submit new todo item on .new-todo
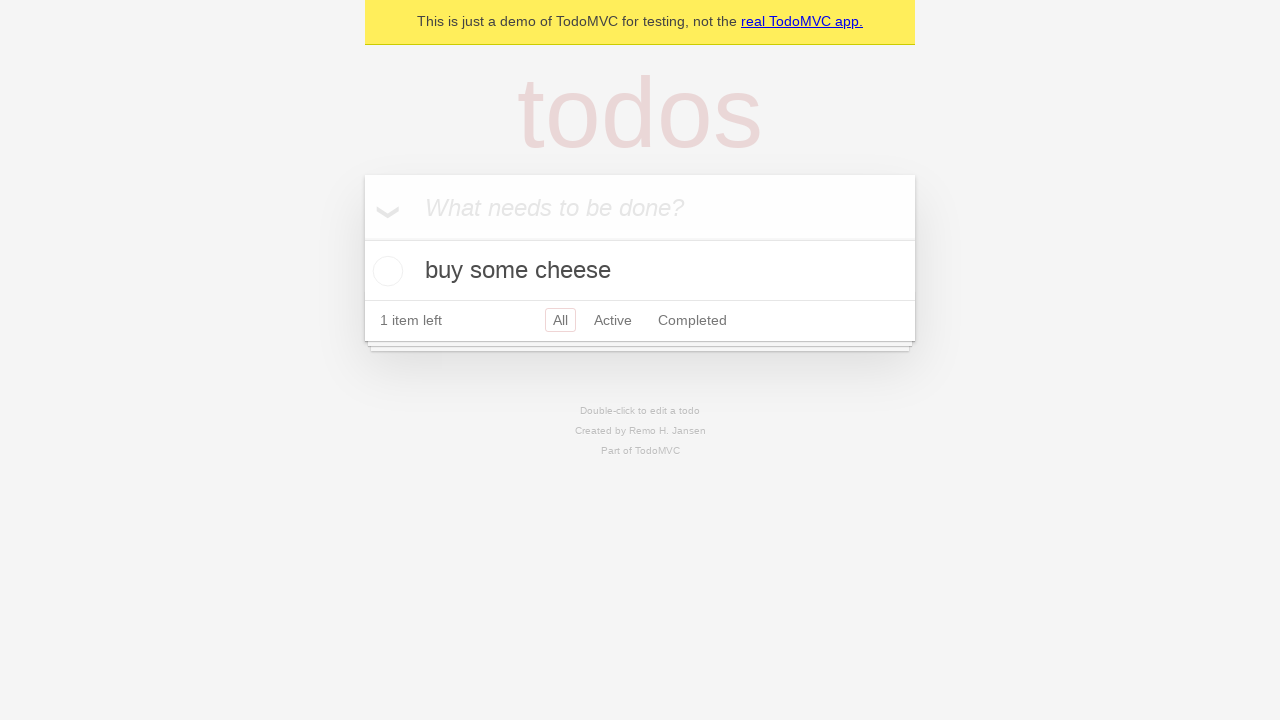

Main section became visible after adding item
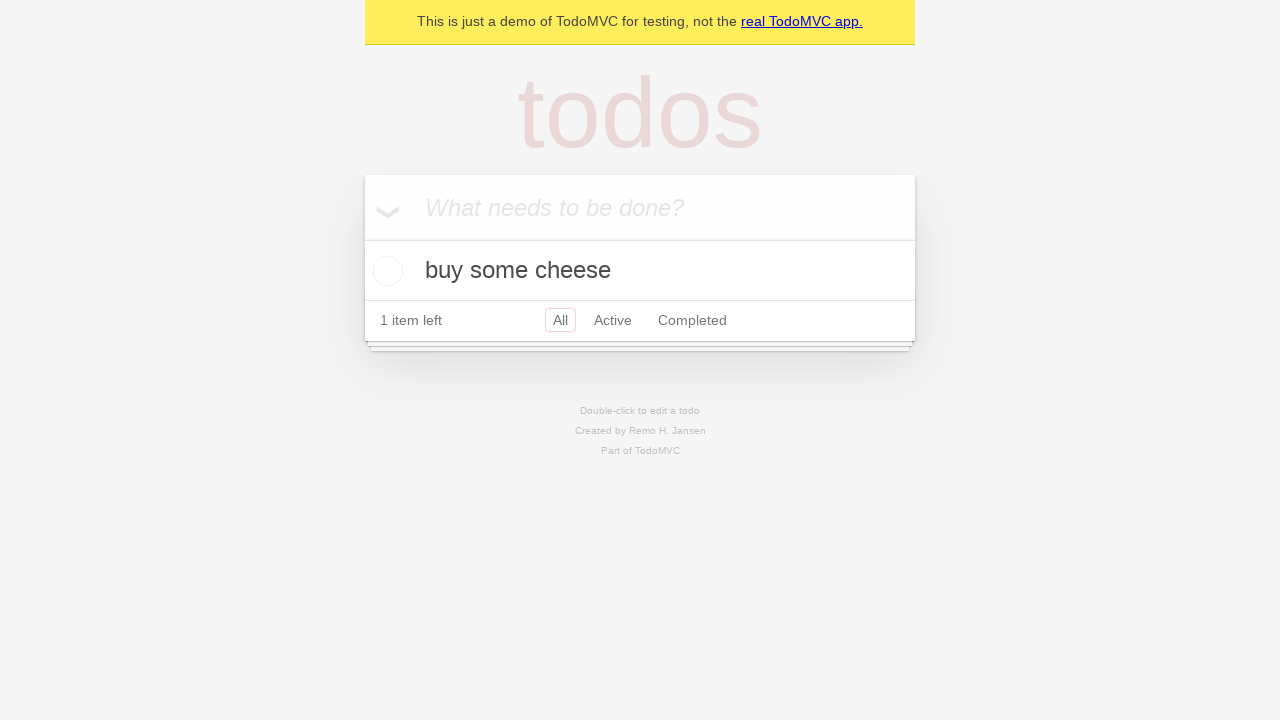

Footer section became visible after adding item
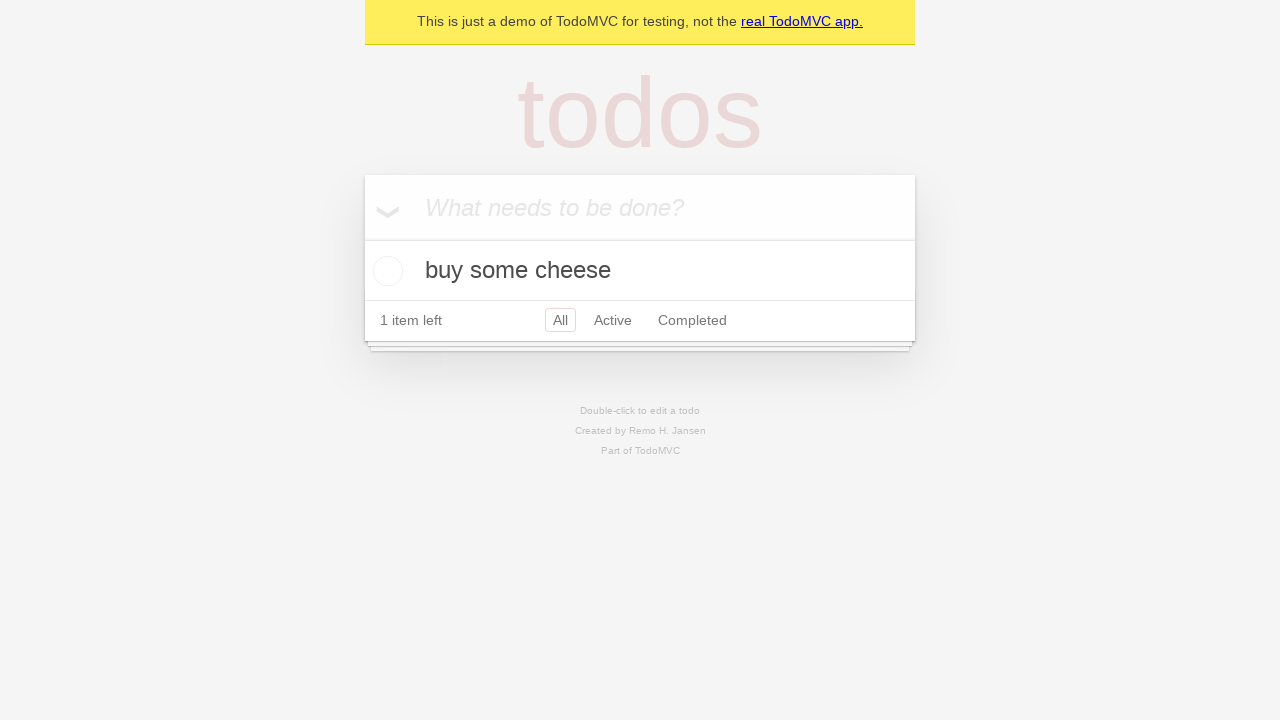

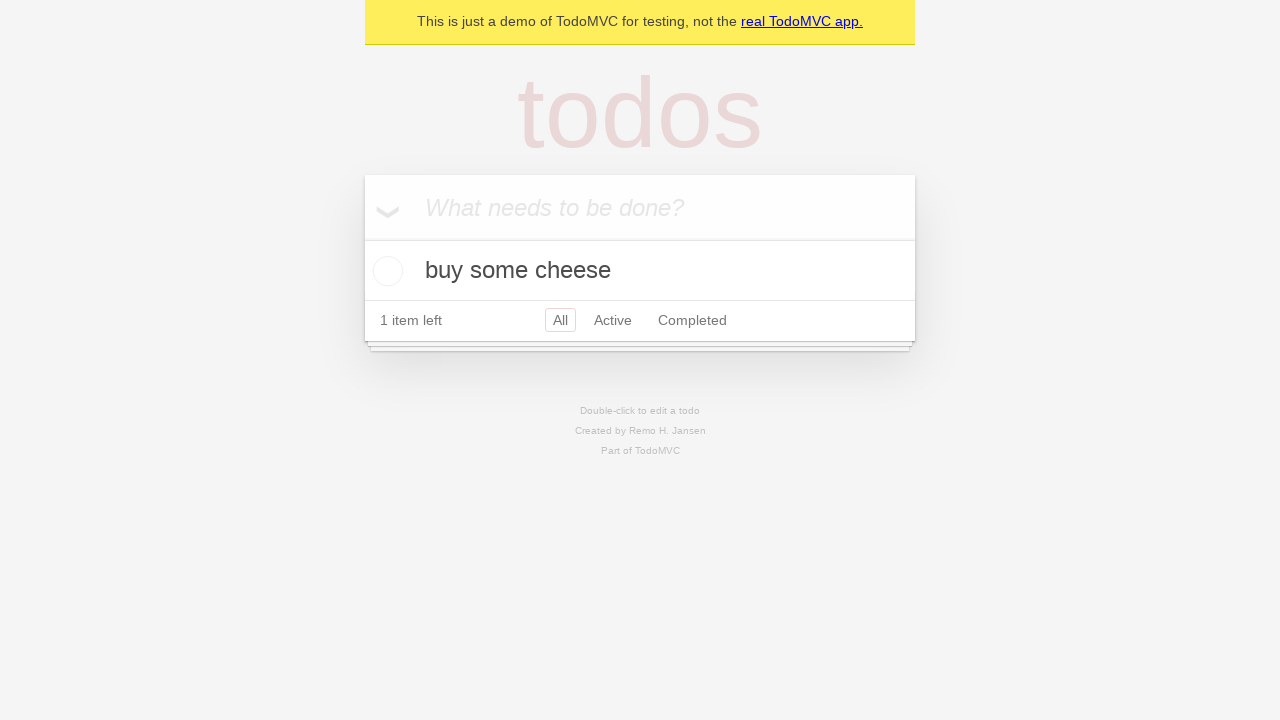